Tests single selection in a jQuery dropdown combo tree by selecting one choice

Starting URL: https://www.jqueryscript.net/demo/Drop-Down-Combo-Tree/#google_vignette

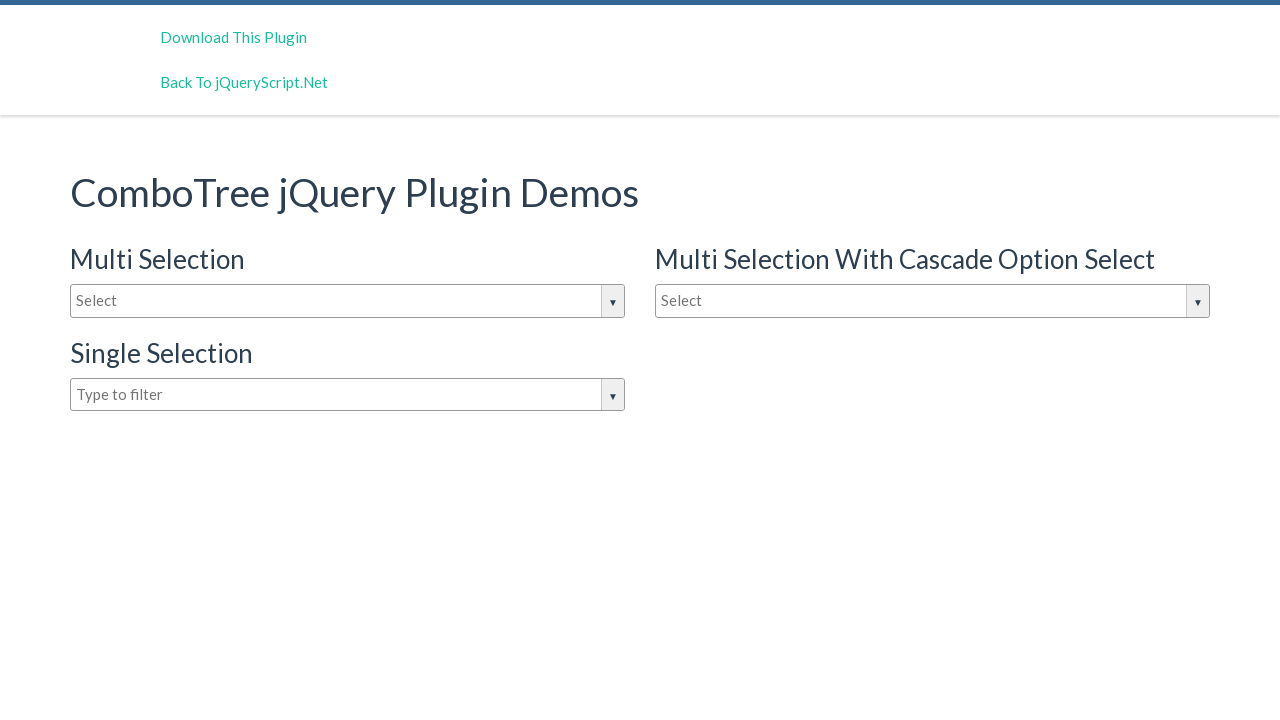

Navigated to jQuery dropdown combo tree demo page
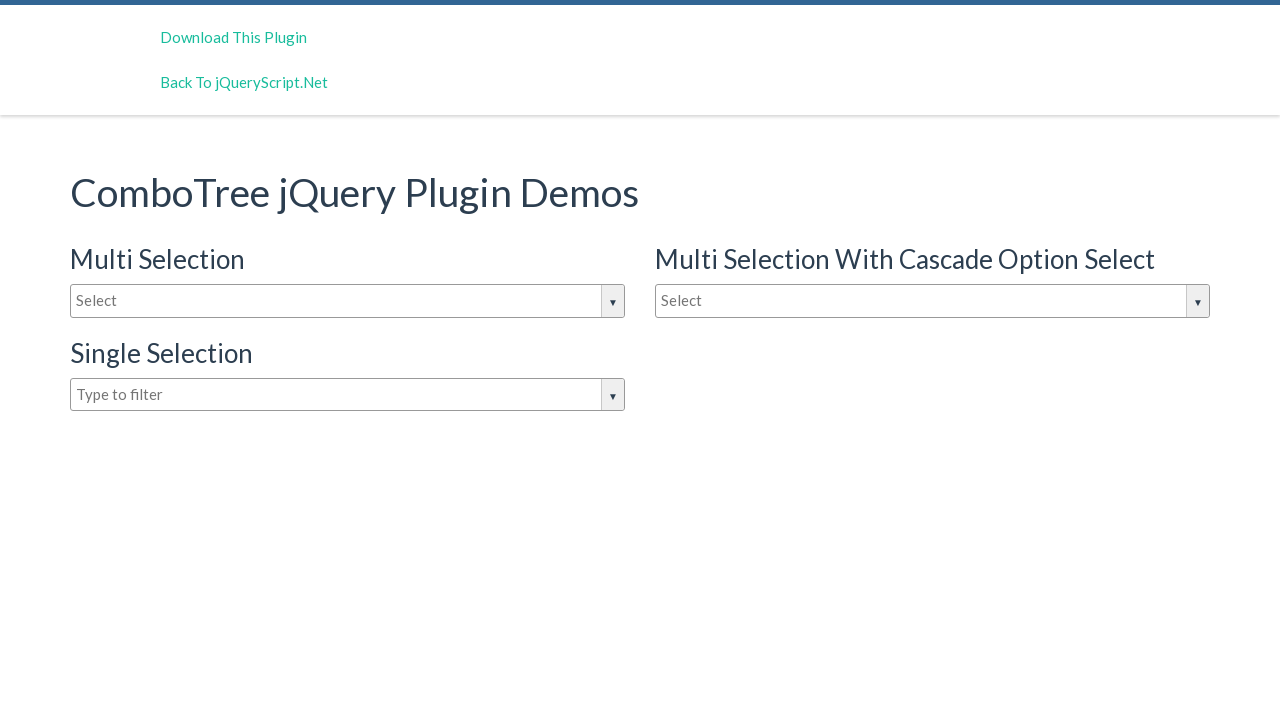

Clicked on dropdown input box to open it at (348, 301) on #justAnInputBox
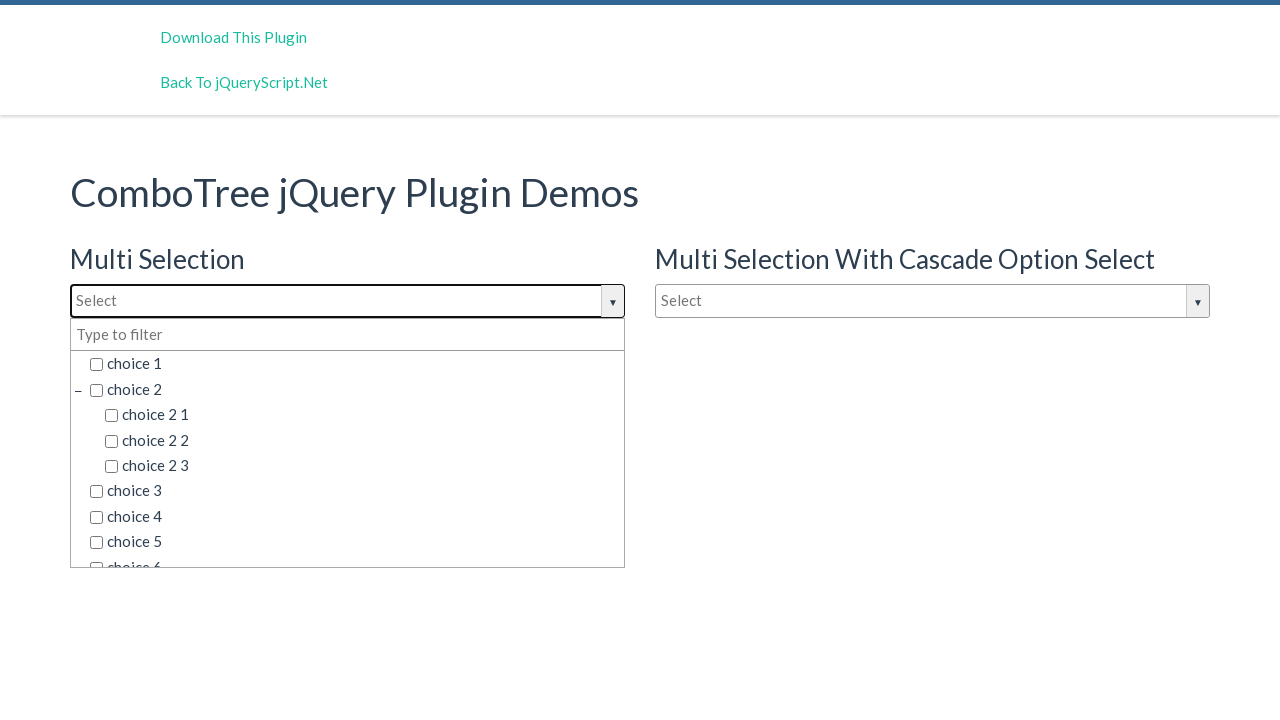

Dropdown options became visible
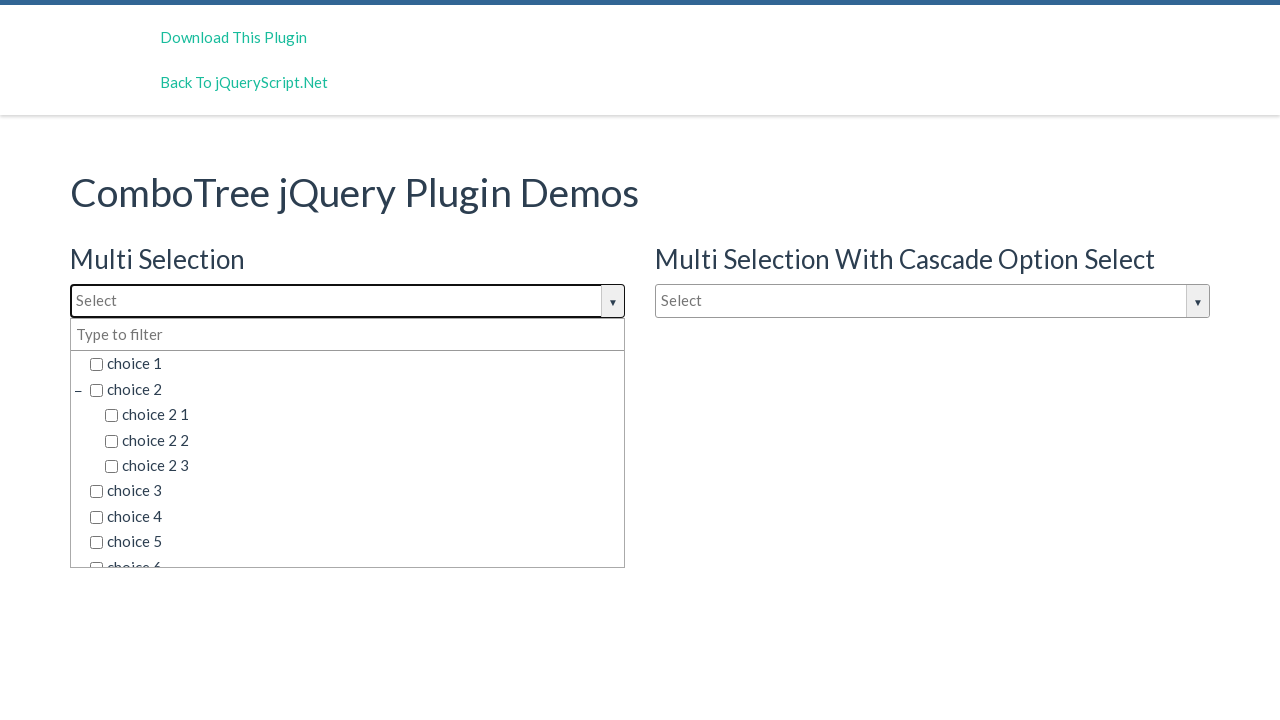

Selected 'choice 7' from dropdown options at (355, 554) on span.comboTreeItemTitle >> nth=14
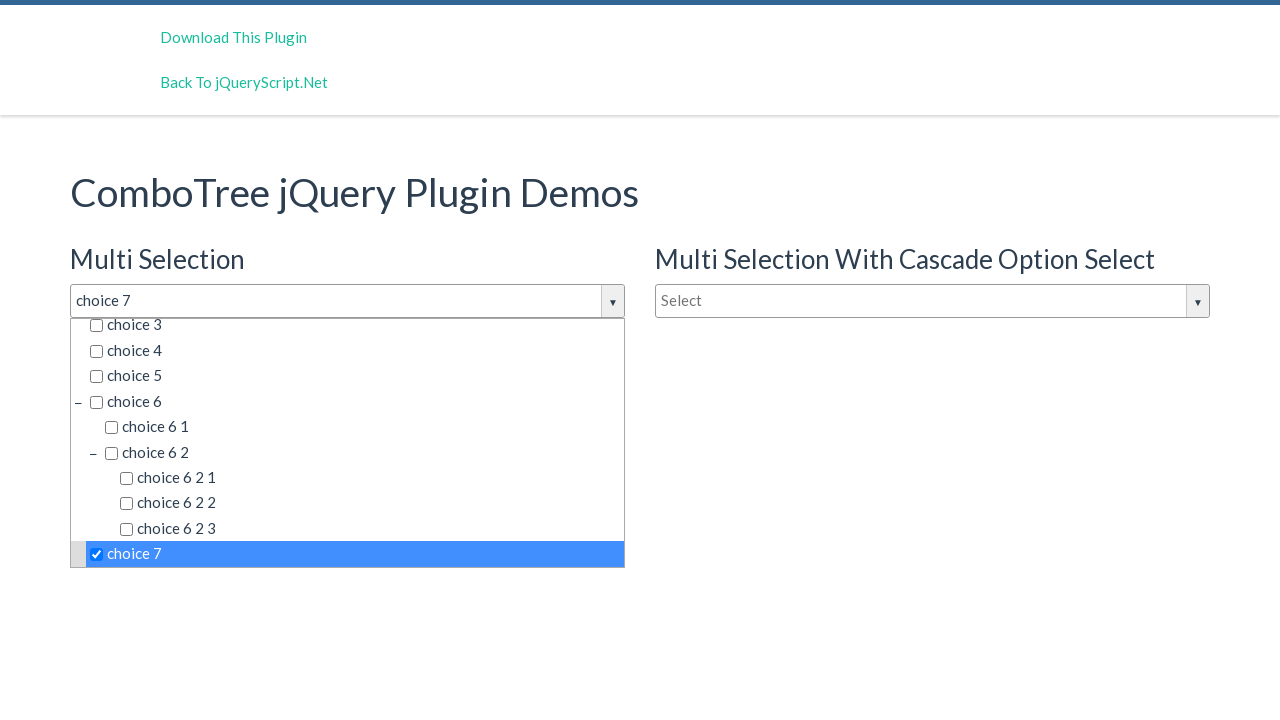

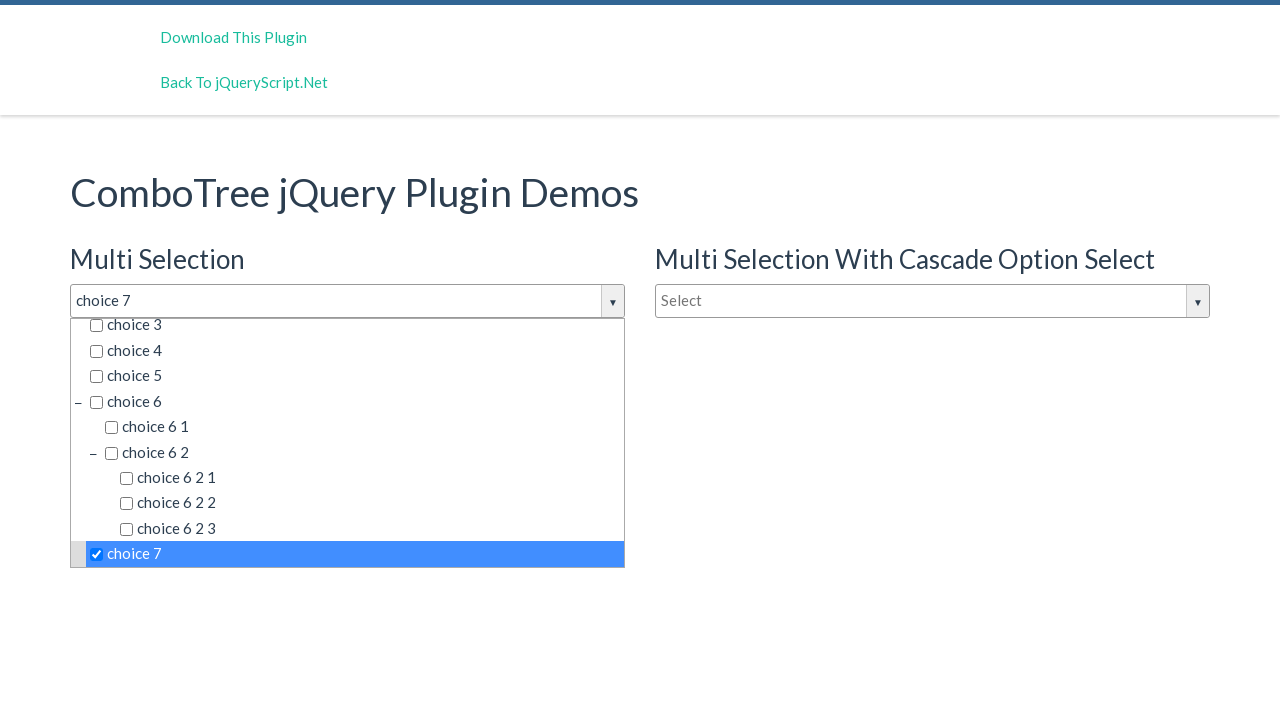